Tests a form submission workflow by clicking a link with calculated text (based on mathematical formula), then filling out a personal information form with first name, last name, city, and country fields, and submitting it.

Starting URL: http://suninjuly.github.io/find_link_text

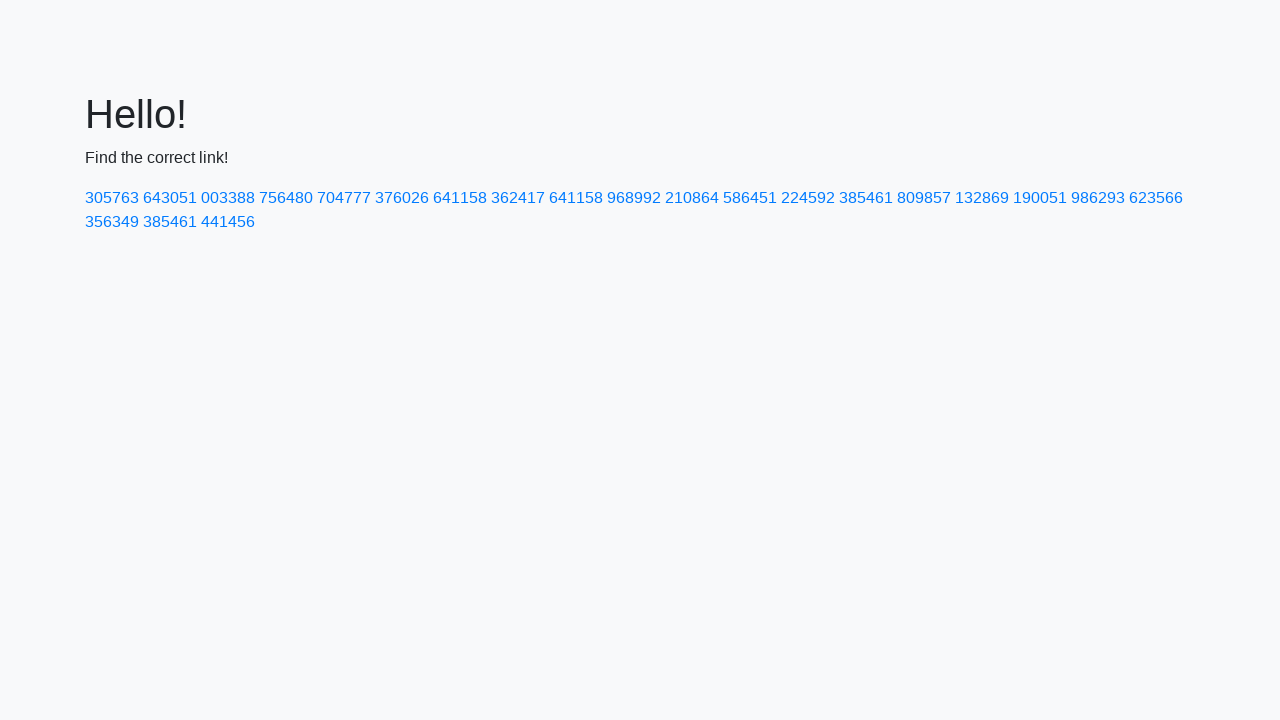

Clicked link with calculated text '224592' at (808, 198) on a:text('224592')
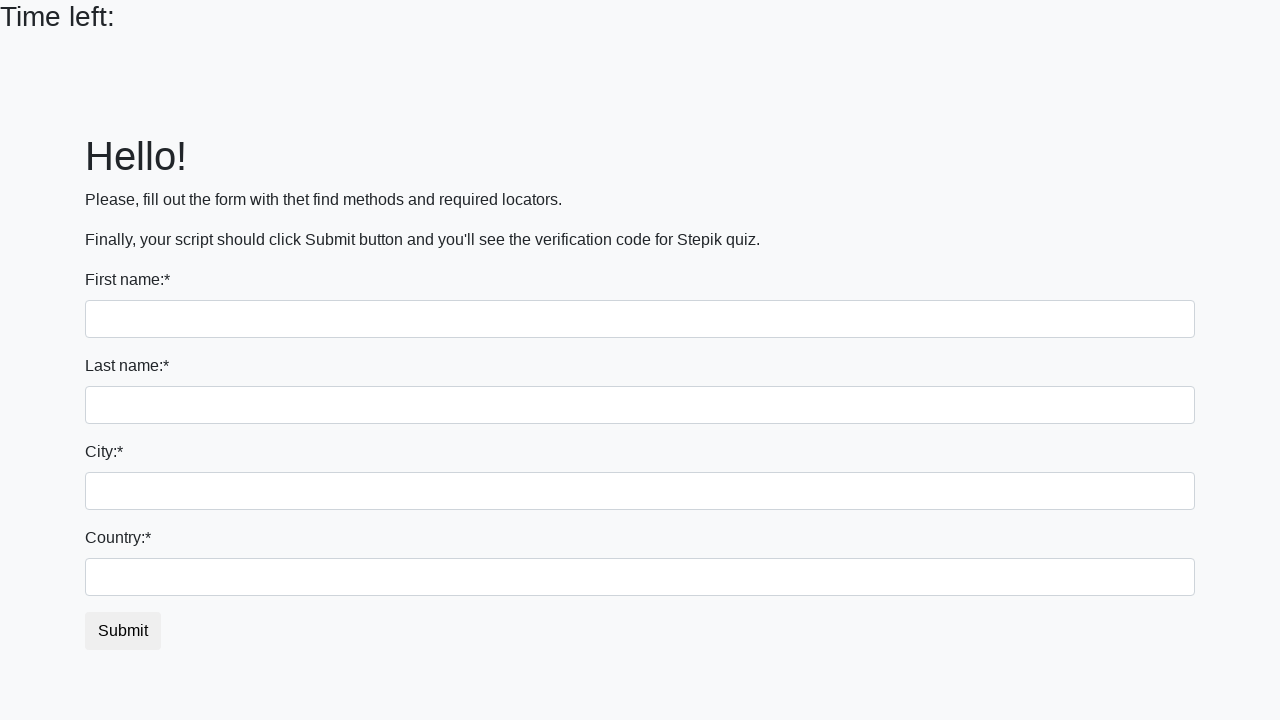

Filled first name field with 'Ivan' on input
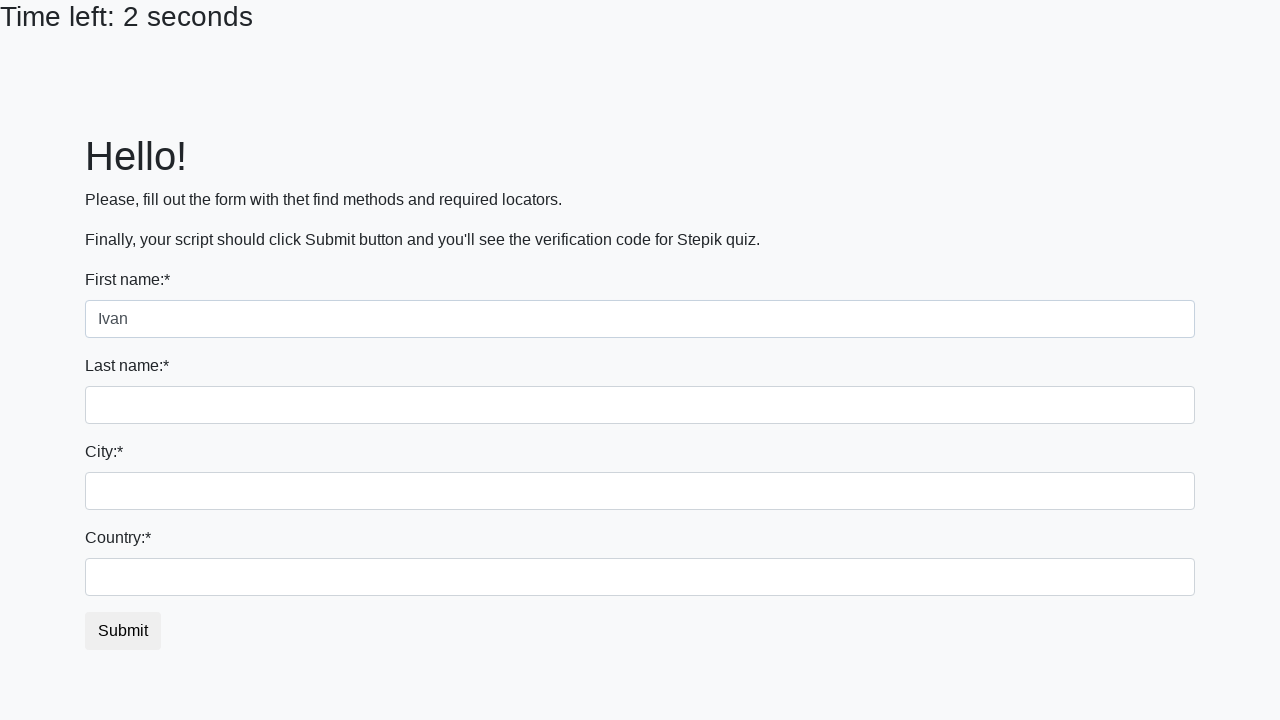

Filled last name field with 'Petrov' on input[name='last_name']
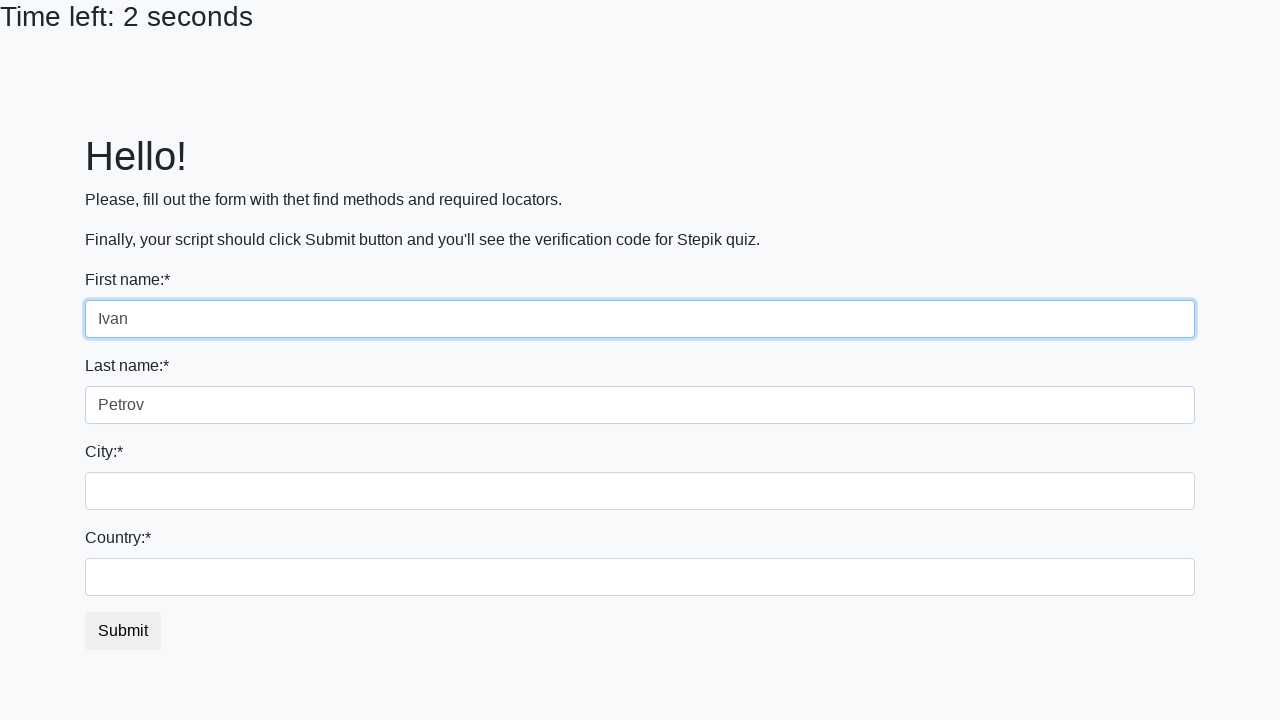

Filled city field with 'Smolensk' on .form-control.city
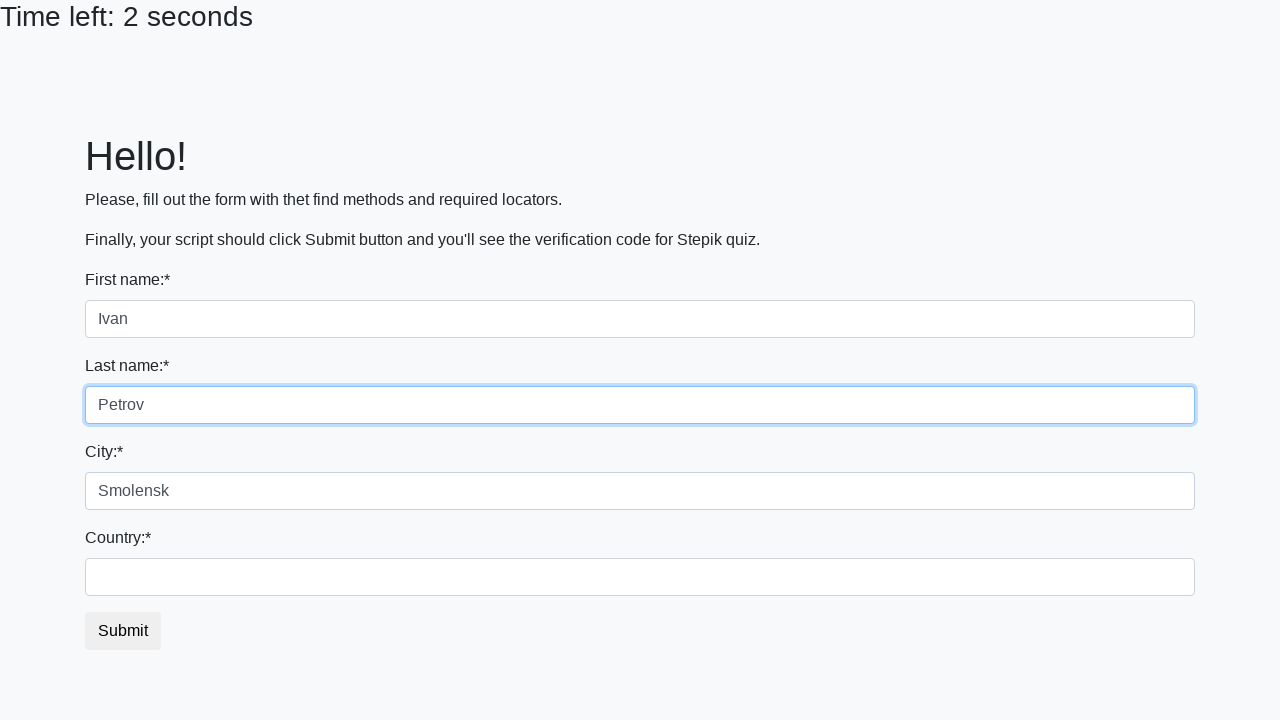

Filled country field with 'Russia' on #country
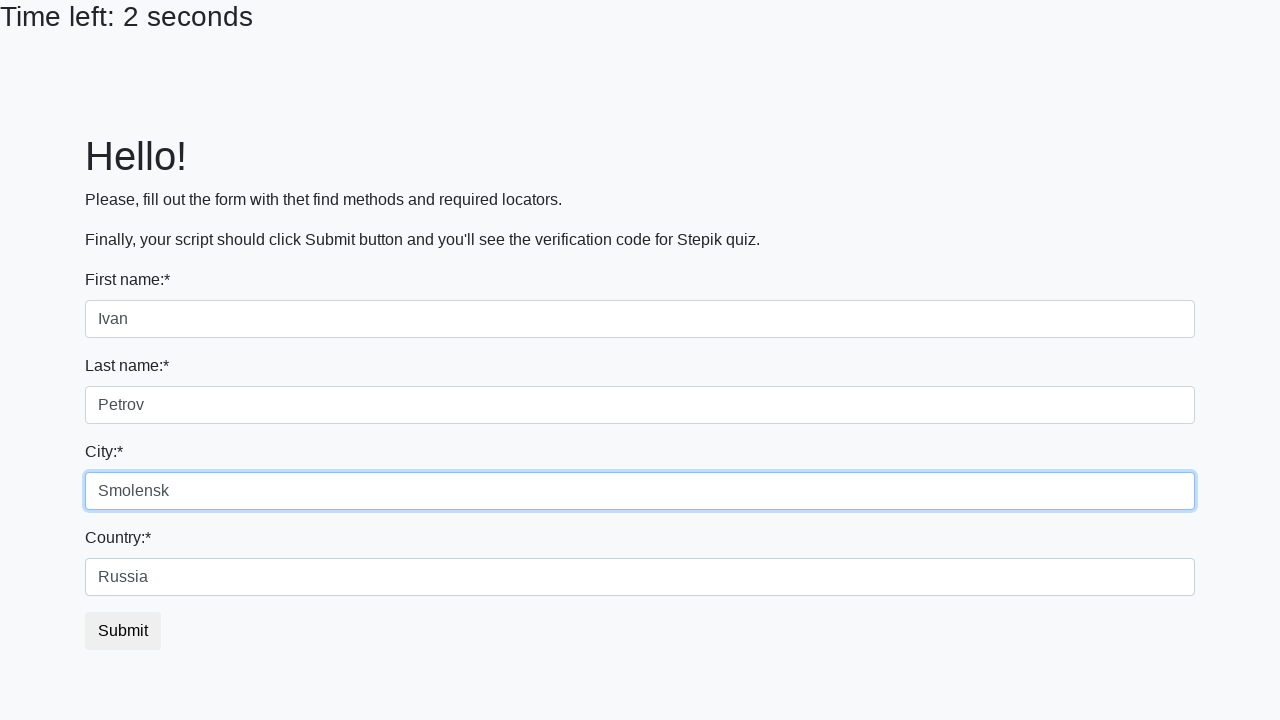

Clicked submit button to complete form submission at (123, 631) on button.btn
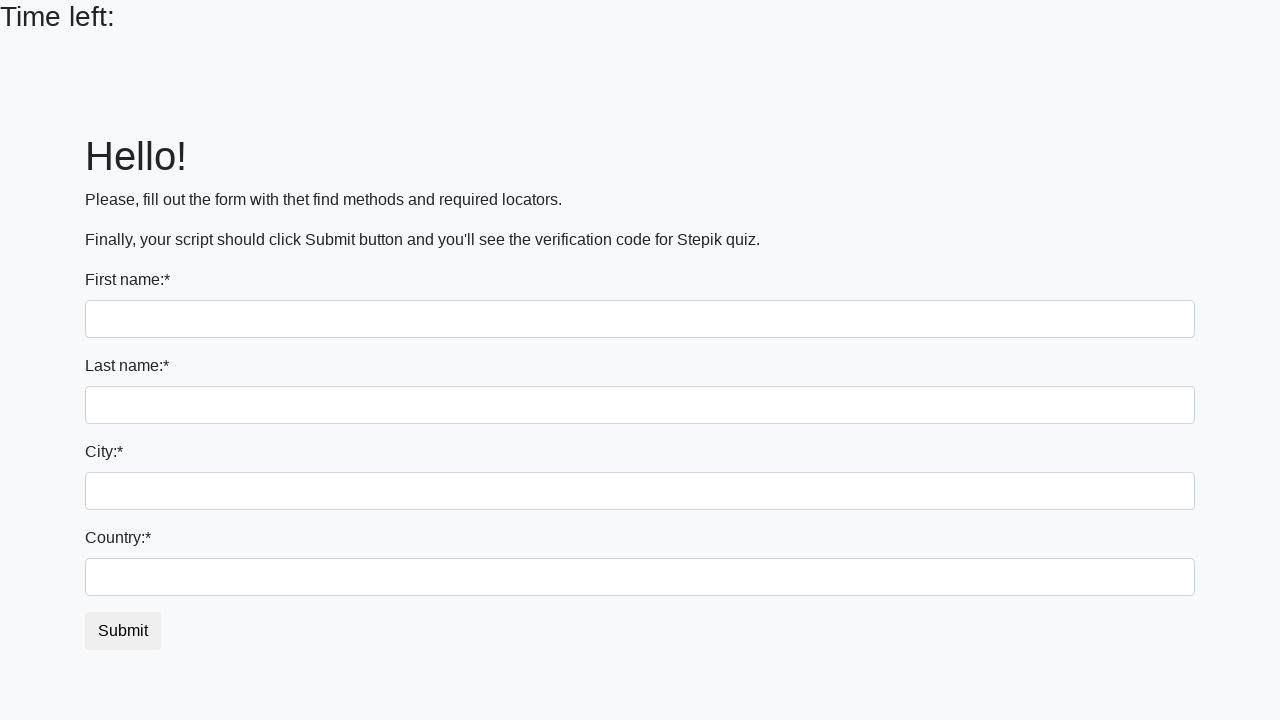

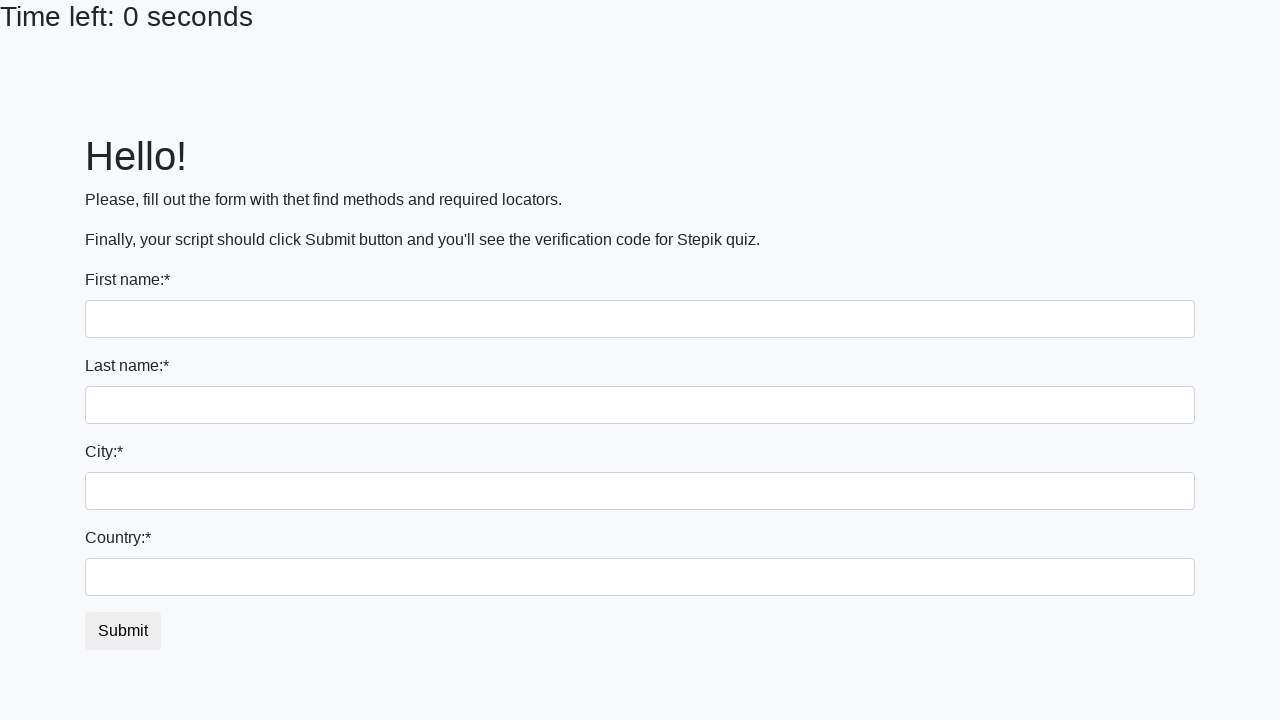